Tests browser navigation functionality including navigating to different URLs, using back/forward browser buttons, and refreshing the page.

Starting URL: https://www.youtube.com/

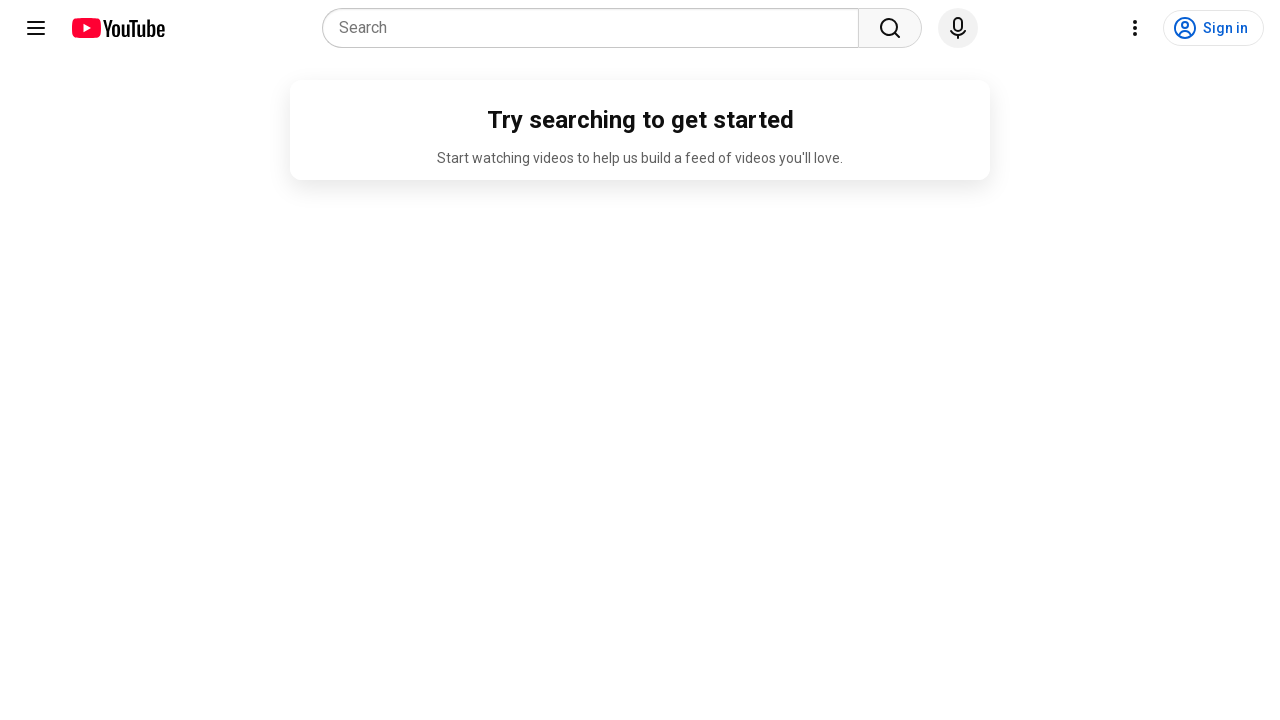

Navigated to Udemy login page from YouTube
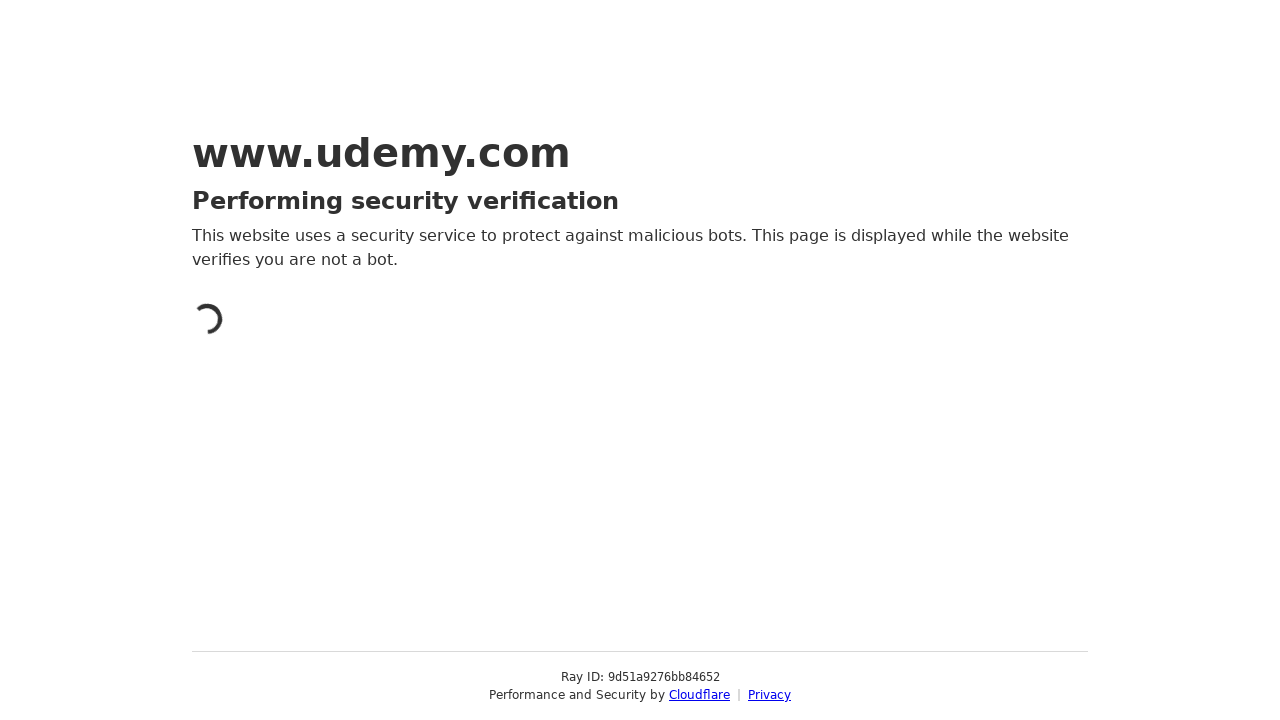

Clicked back button to return to YouTube
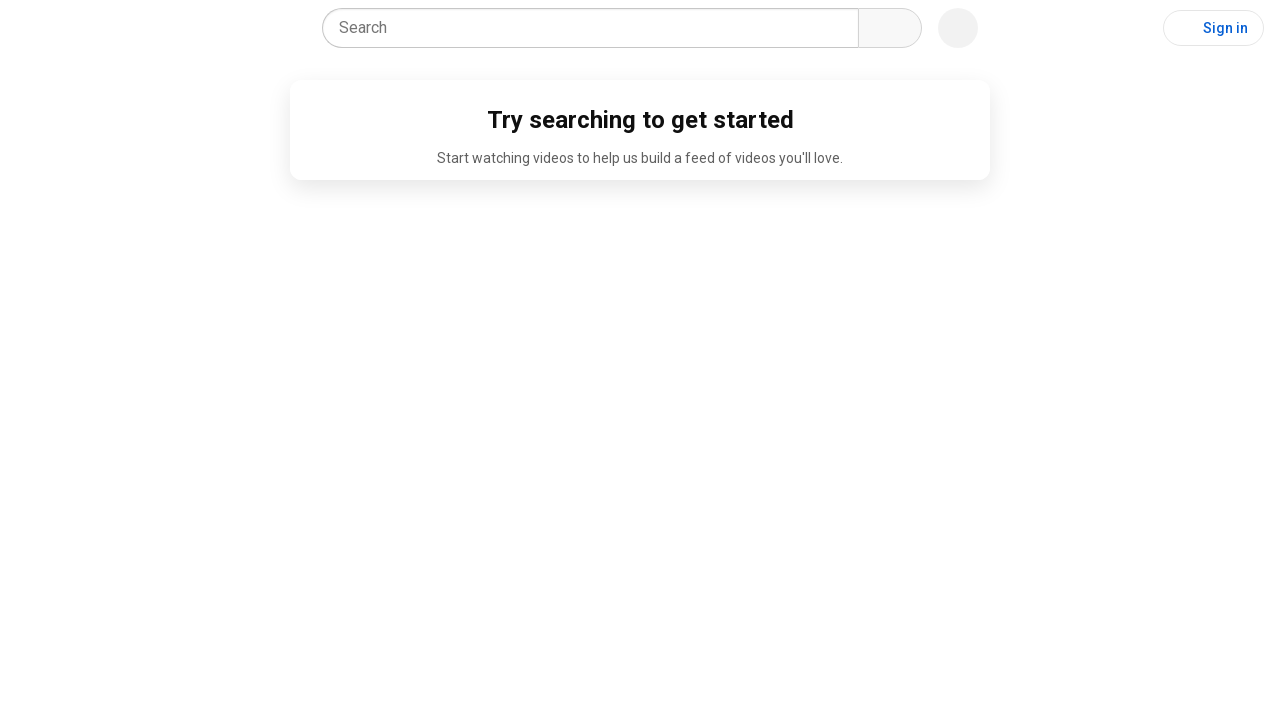

Clicked forward button to return to Udemy login page
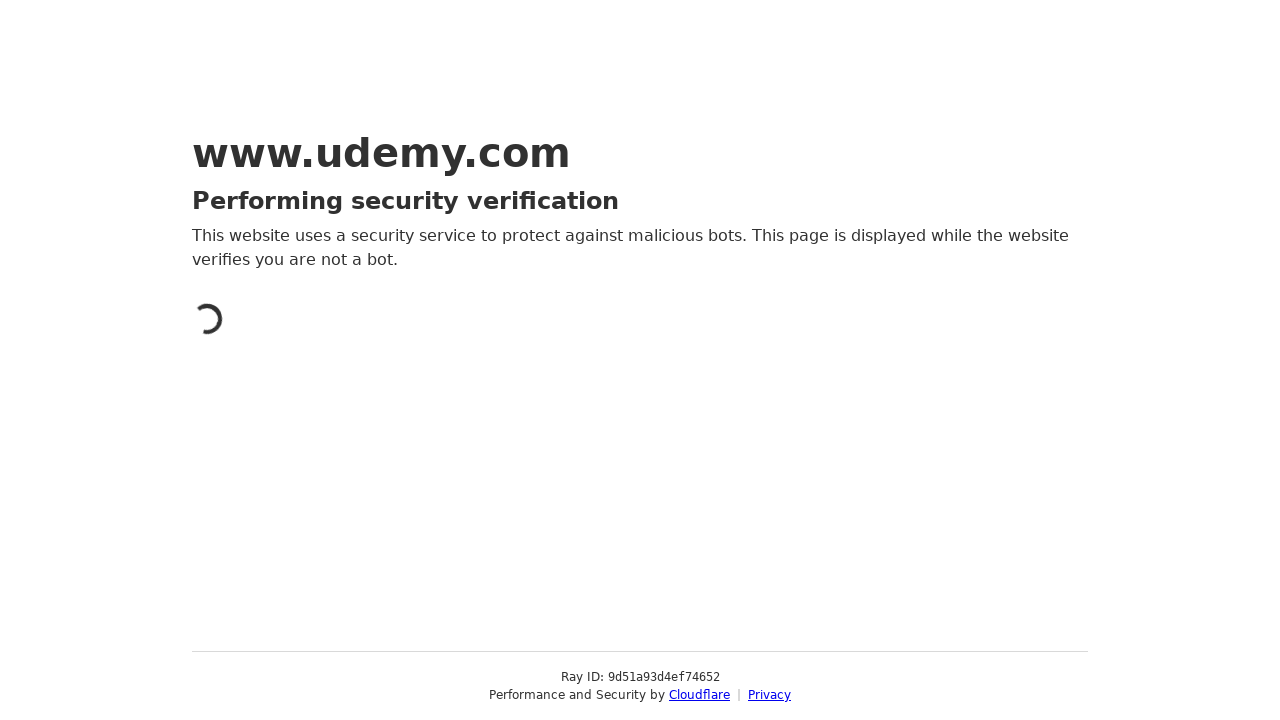

Clicked back button again to return to YouTube
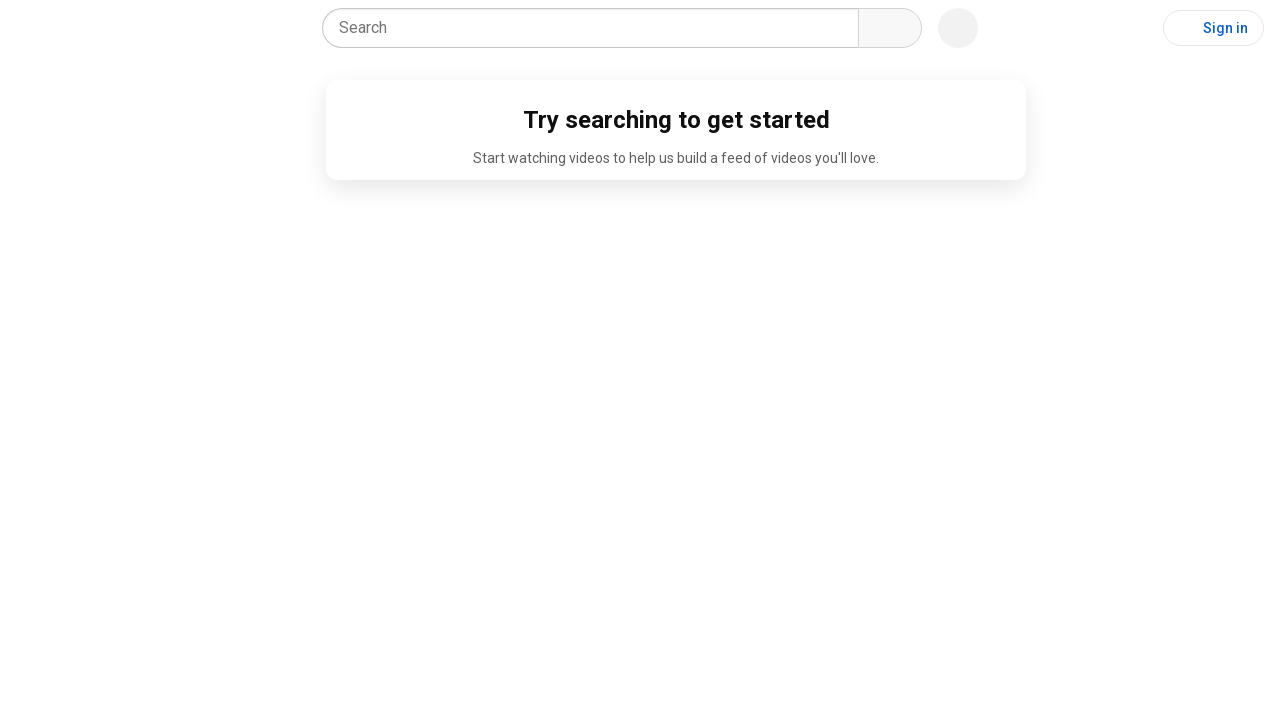

Refreshed the current page
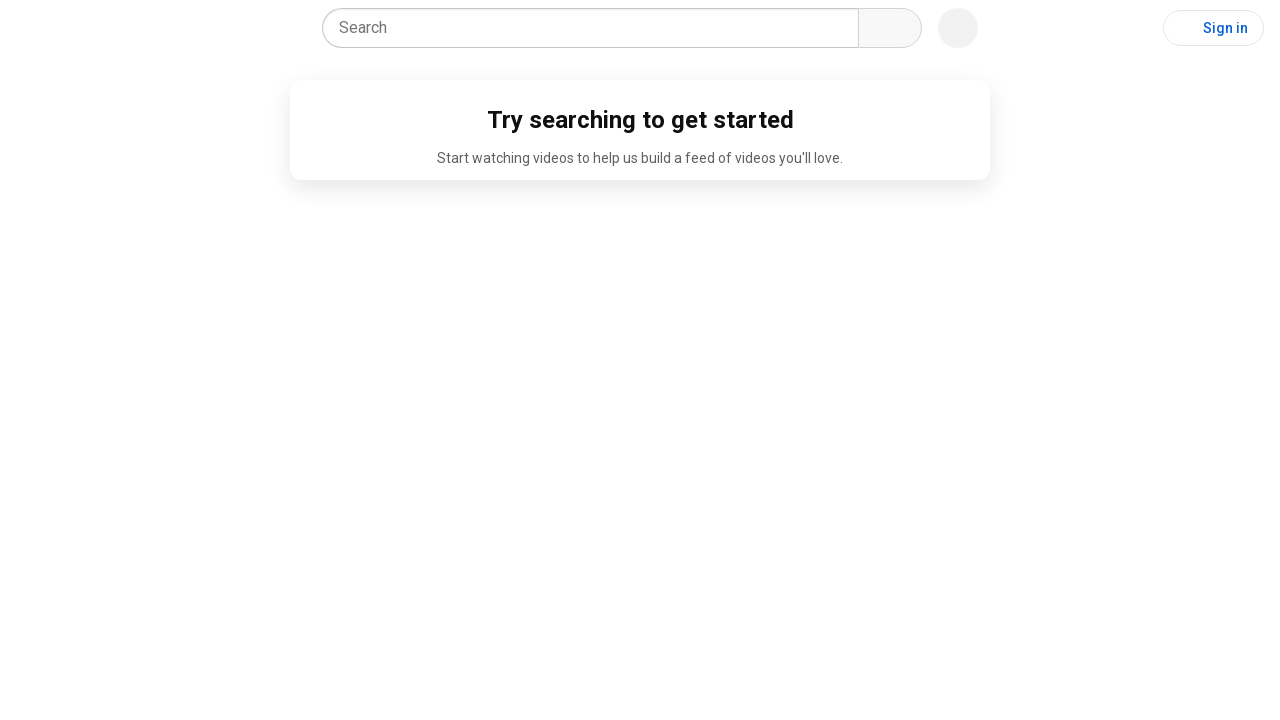

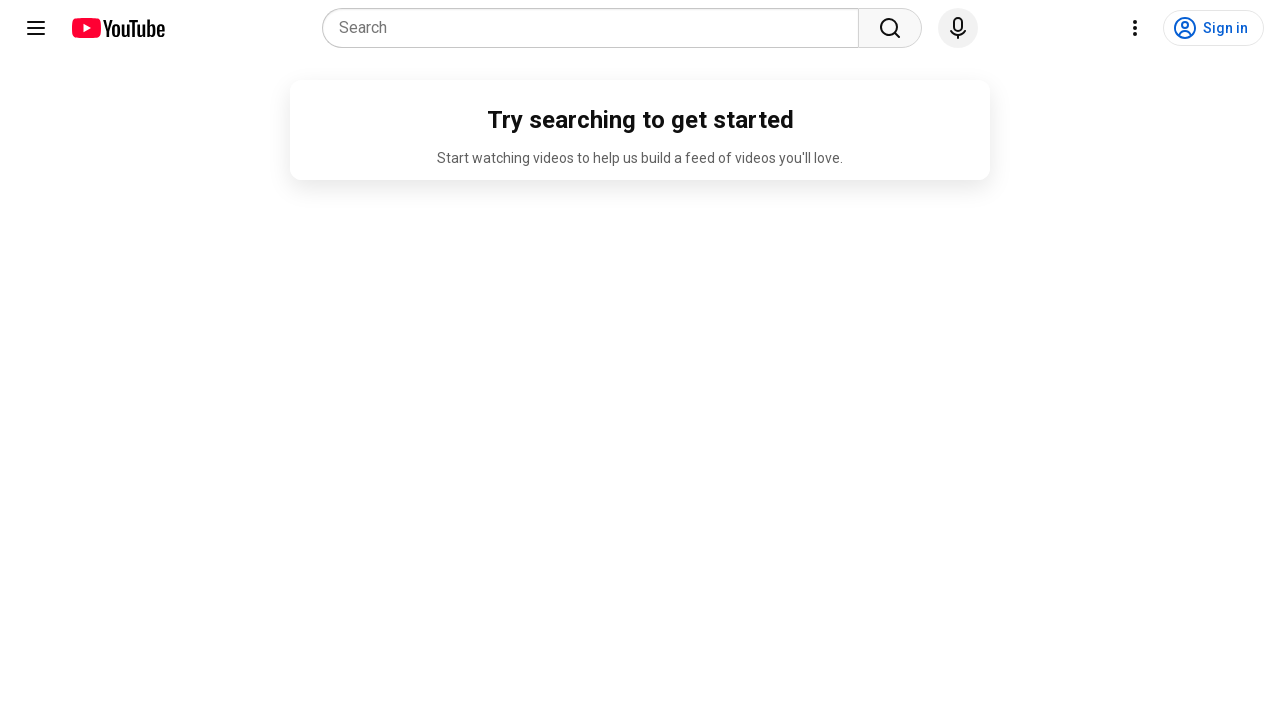